Tests dropdown menu functionality by selecting options using index, value, and visible text methods, then verifies the dropdown has exactly 3 options

Starting URL: https://the-internet.herokuapp.com/dropdown

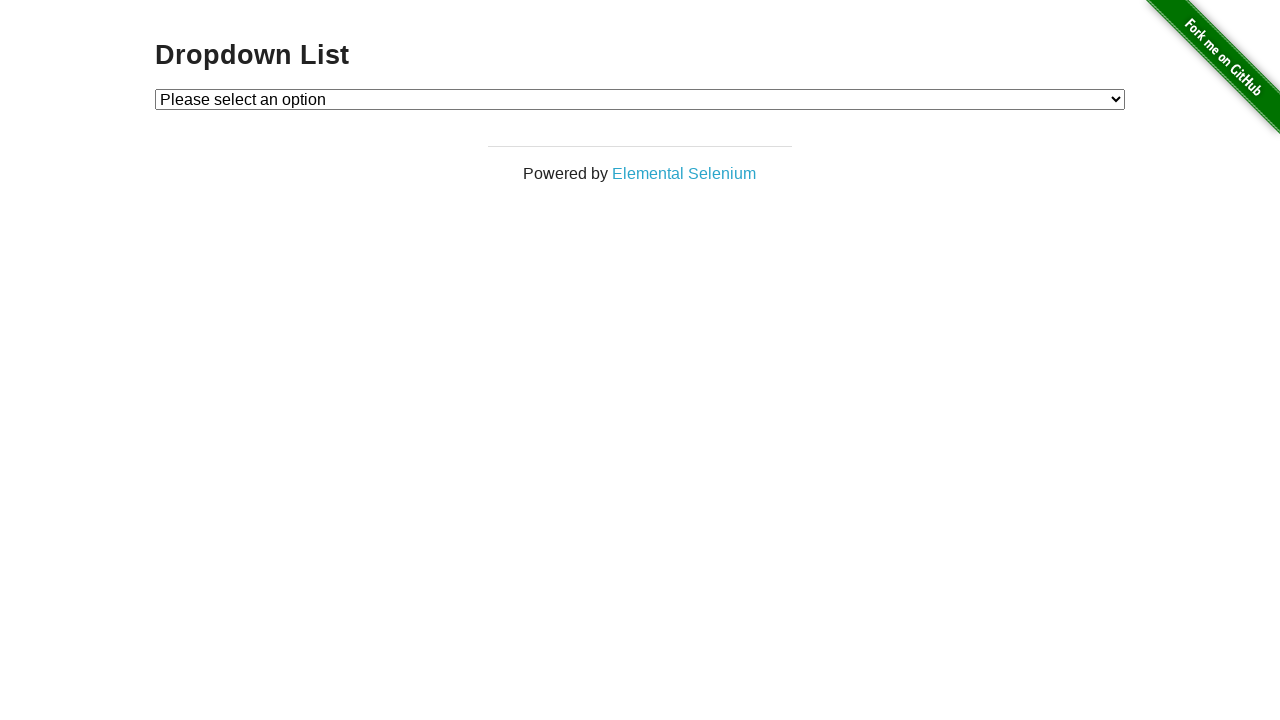

Selected Option 1 by index in dropdown menu on select#dropdown
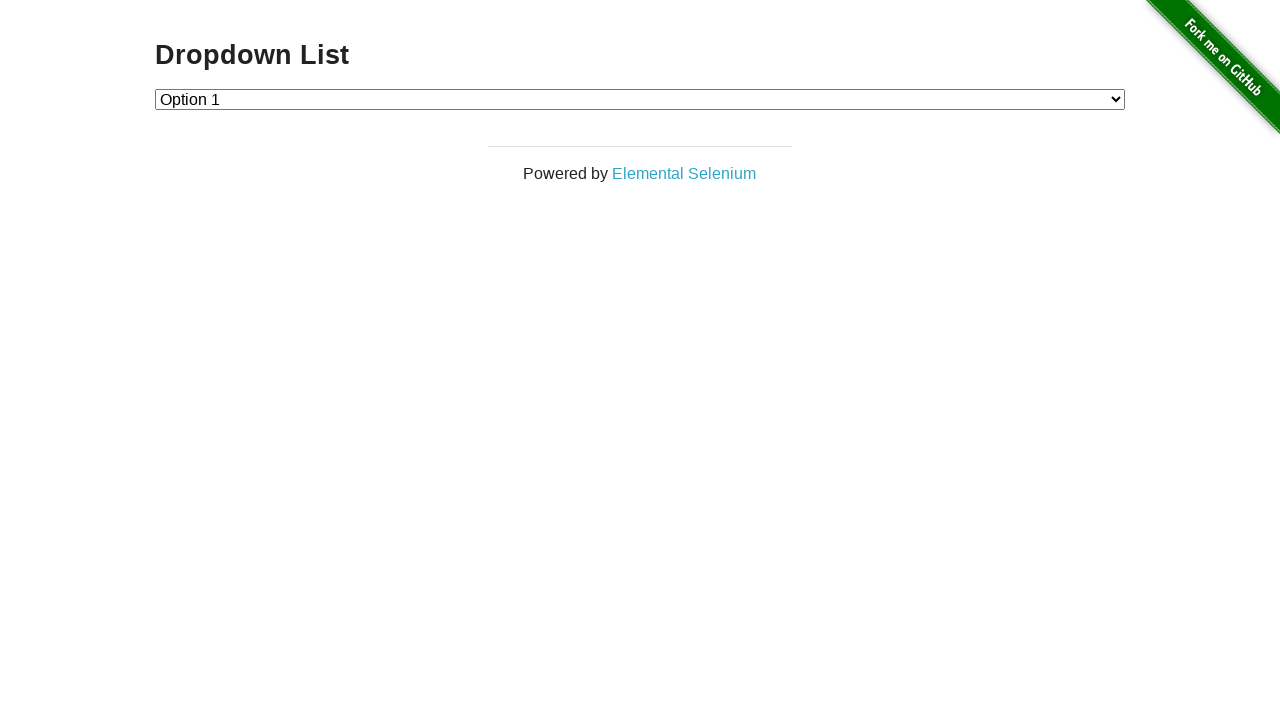

Selected Option 2 by value in dropdown menu on select#dropdown
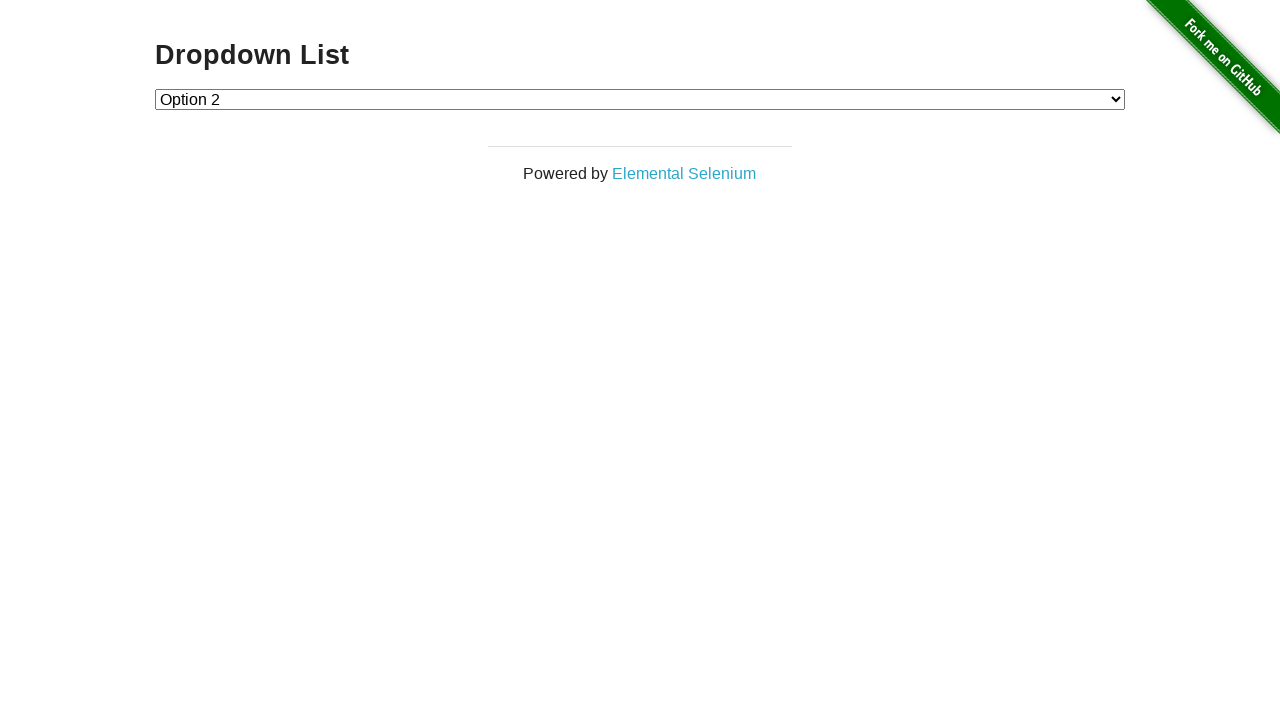

Selected Option 1 by visible text in dropdown menu on select#dropdown
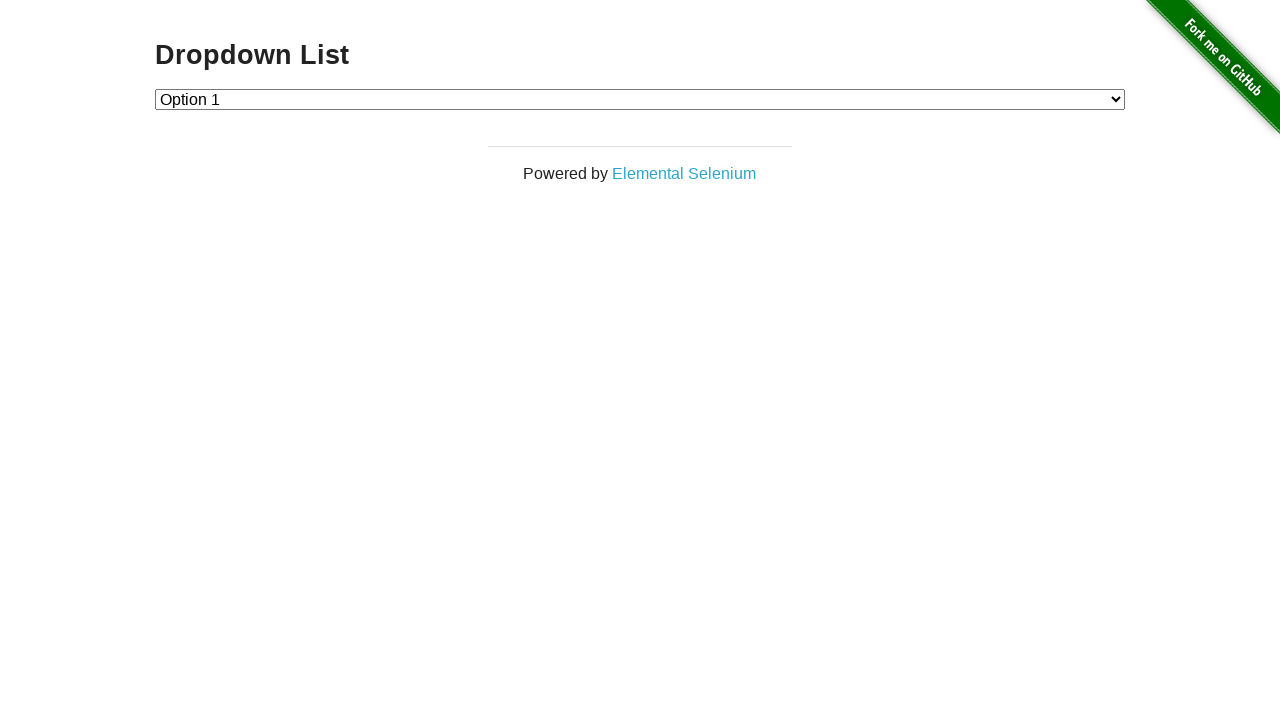

Retrieved all options from dropdown menu
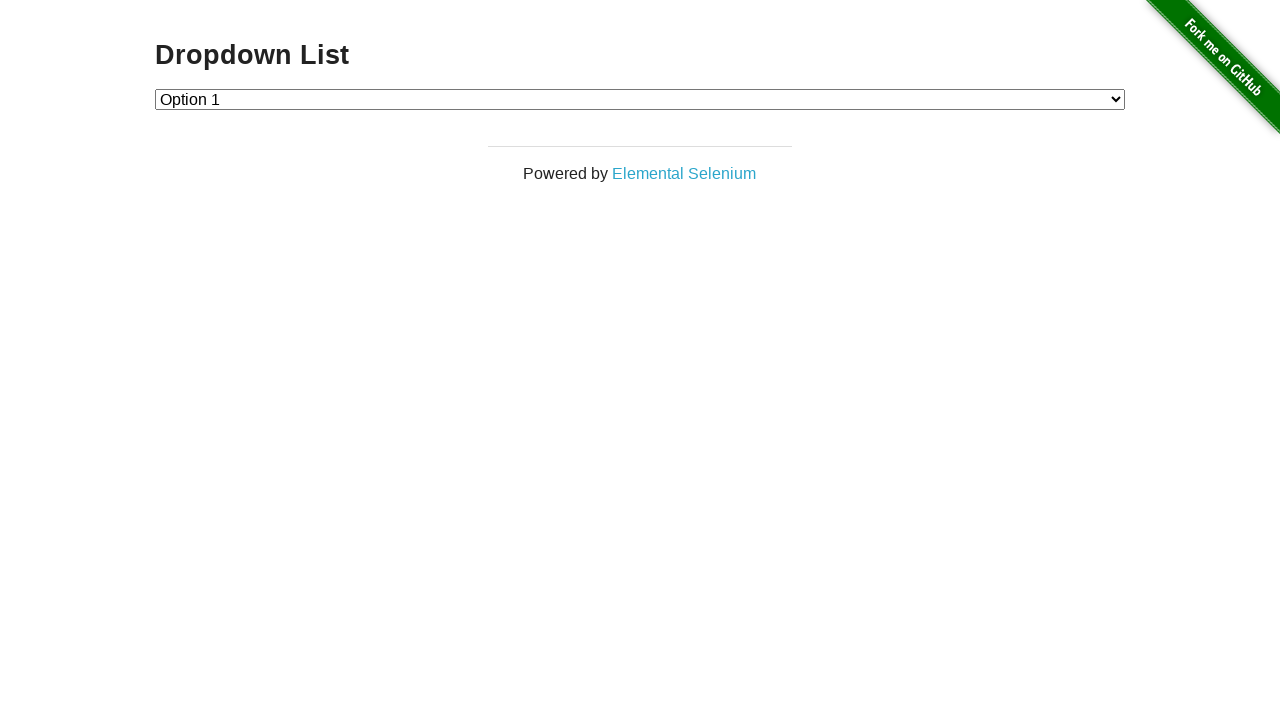

Verified dropdown has exactly 3 options
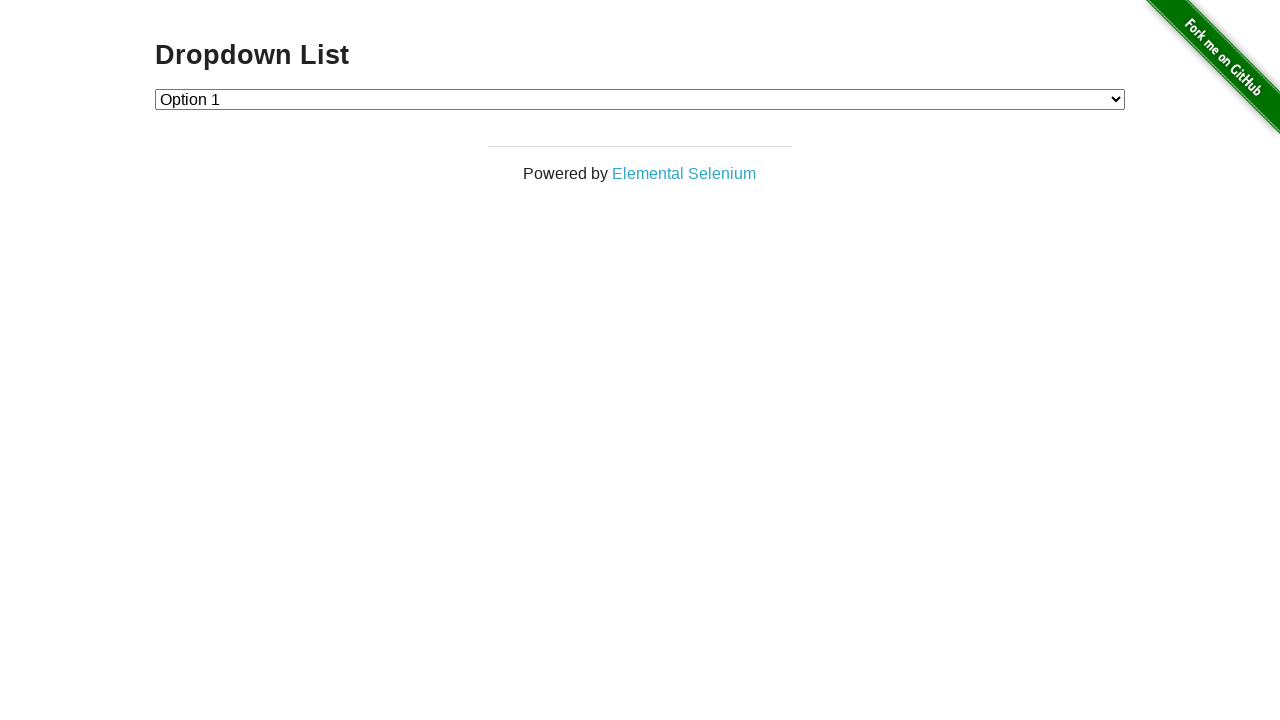

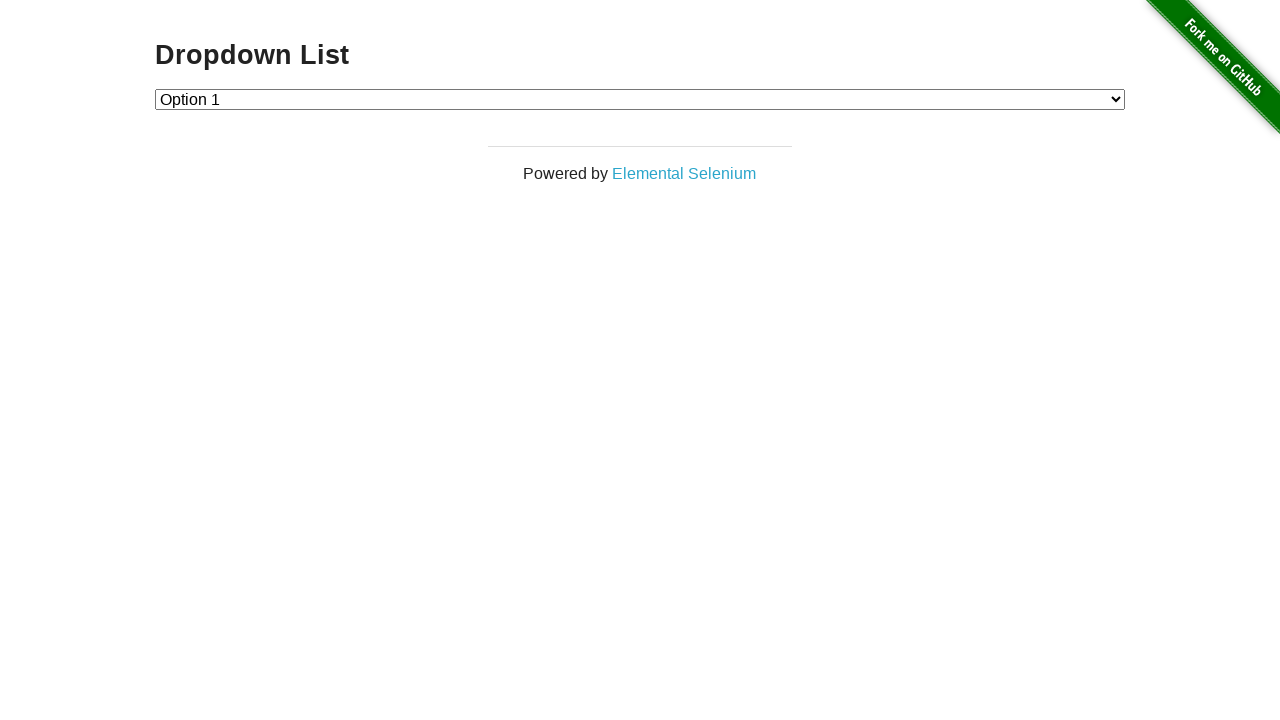